Tests checkbox functionality by ensuring both checkboxes are selected - clicks on each checkbox if it's not already selected, then verifies both are in selected state

Starting URL: https://the-internet.herokuapp.com/checkboxes

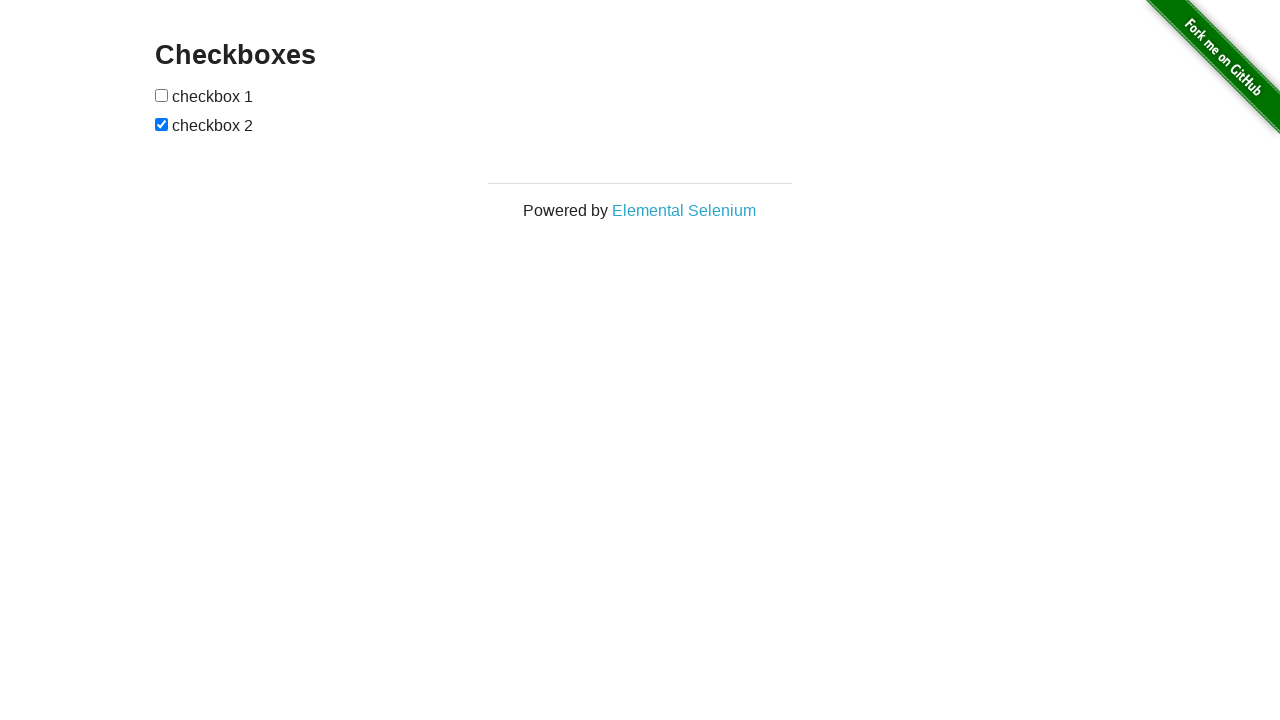

Located first checkbox element
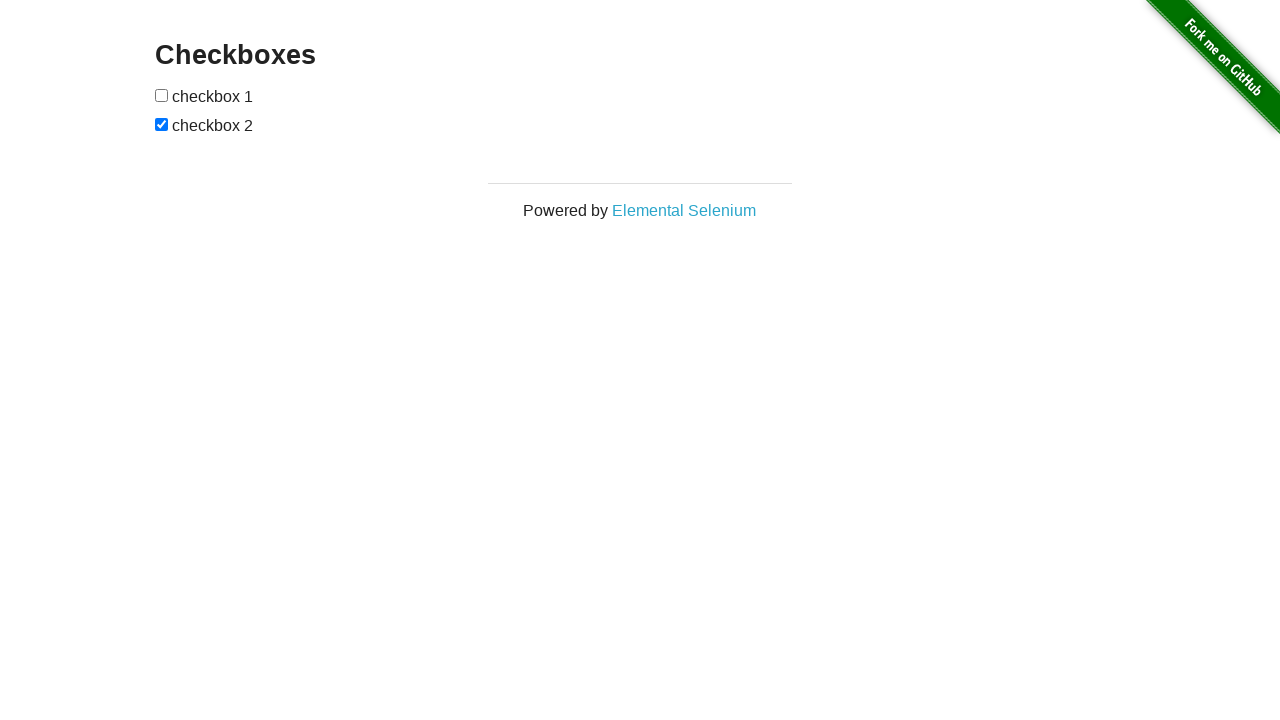

Located second checkbox element
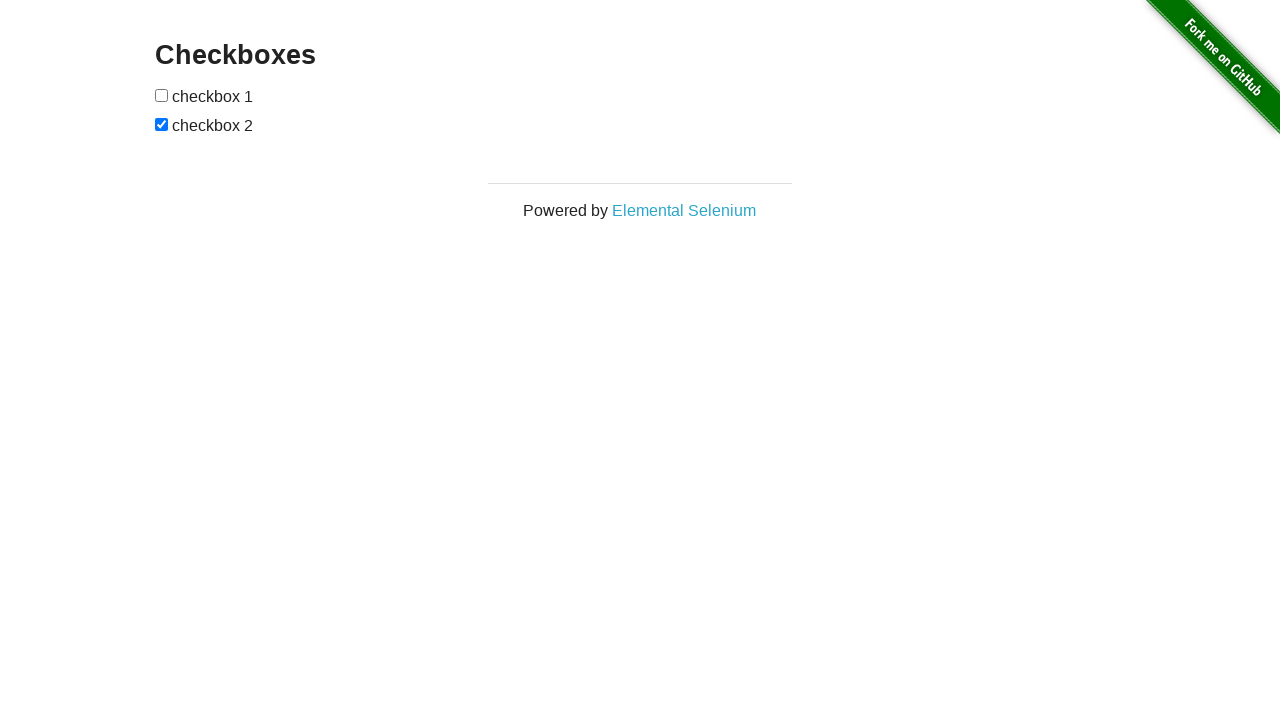

Checked first checkbox state - not selected
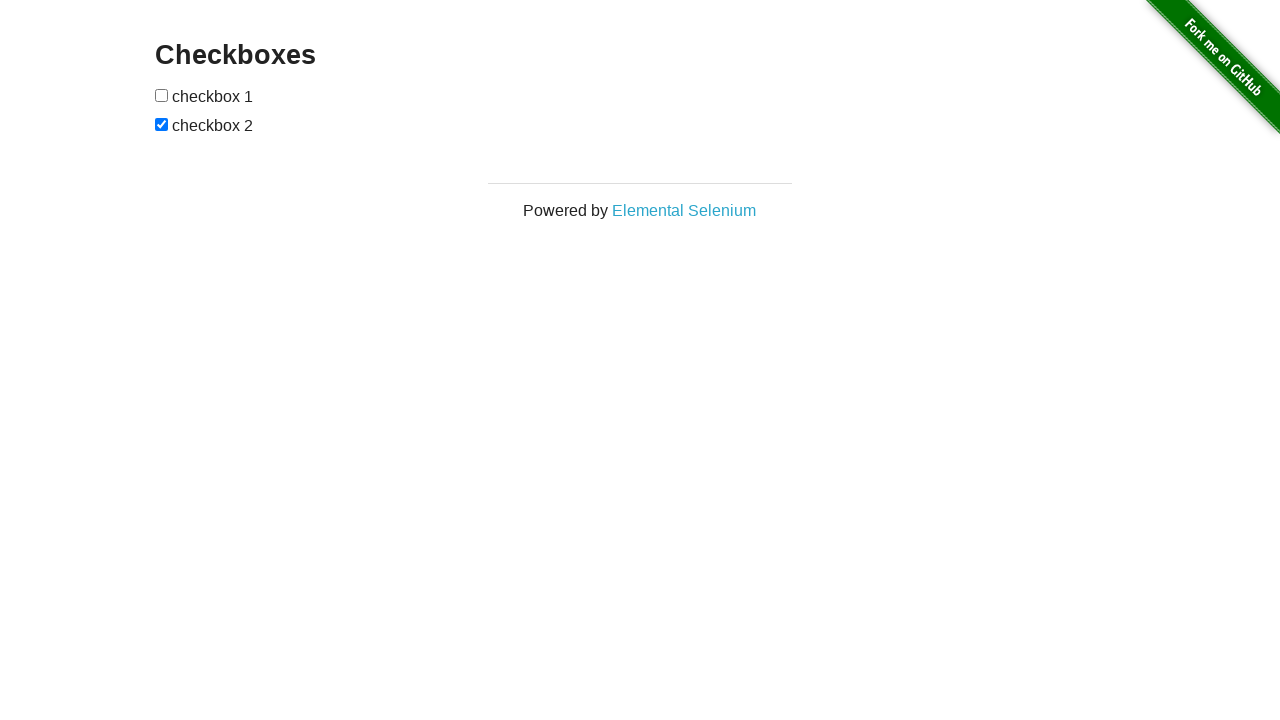

Clicked first checkbox to select it at (162, 95) on (//input[@type='checkbox'])[1]
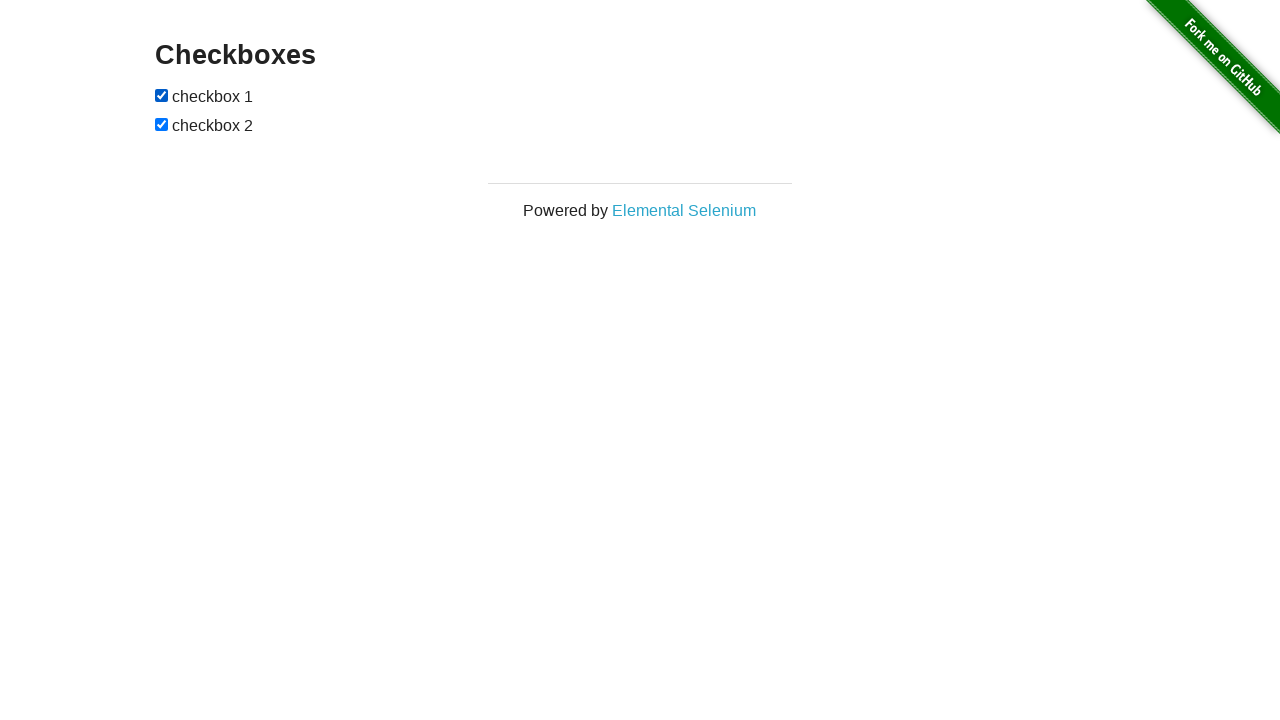

Checked second checkbox state - already selected
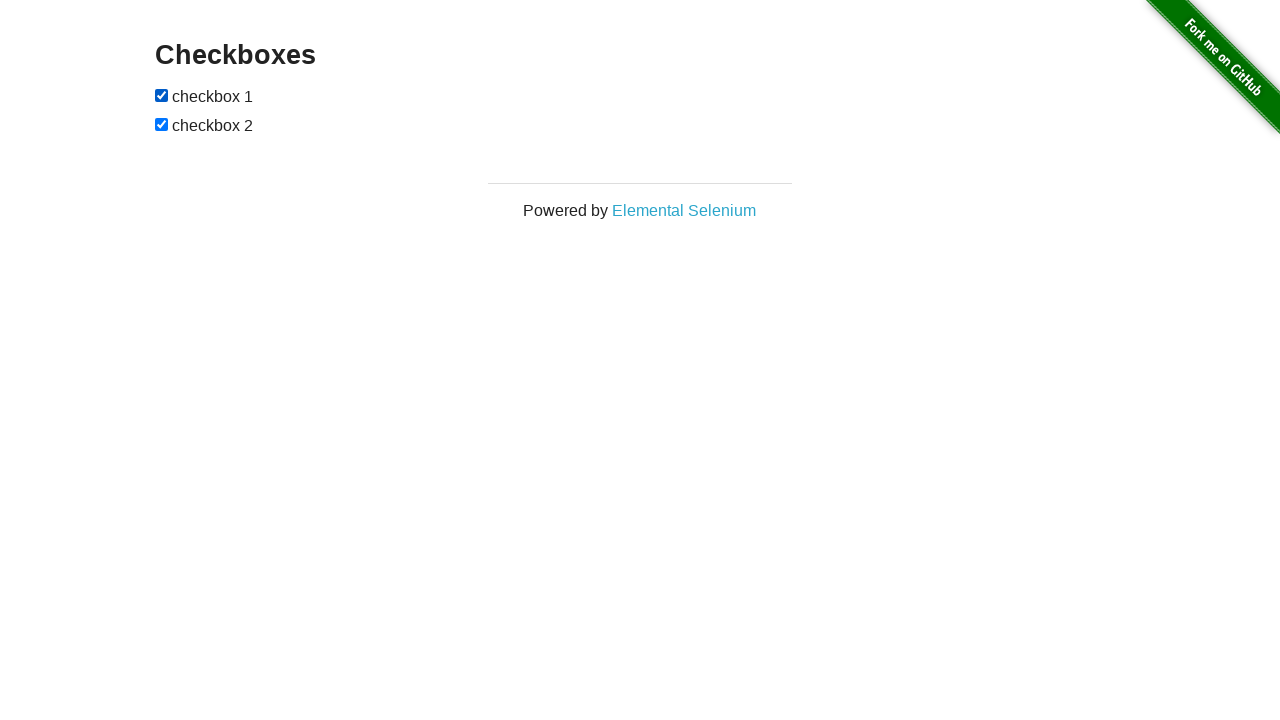

Verified both checkboxes are in selected state
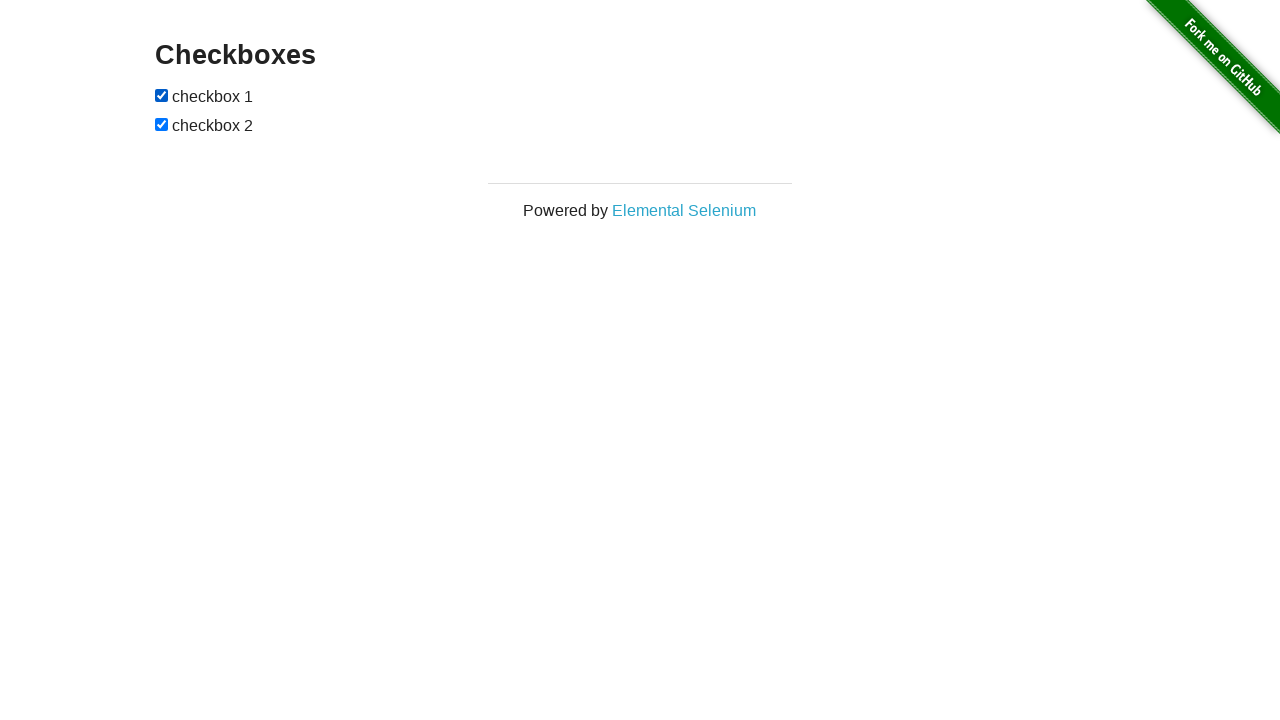

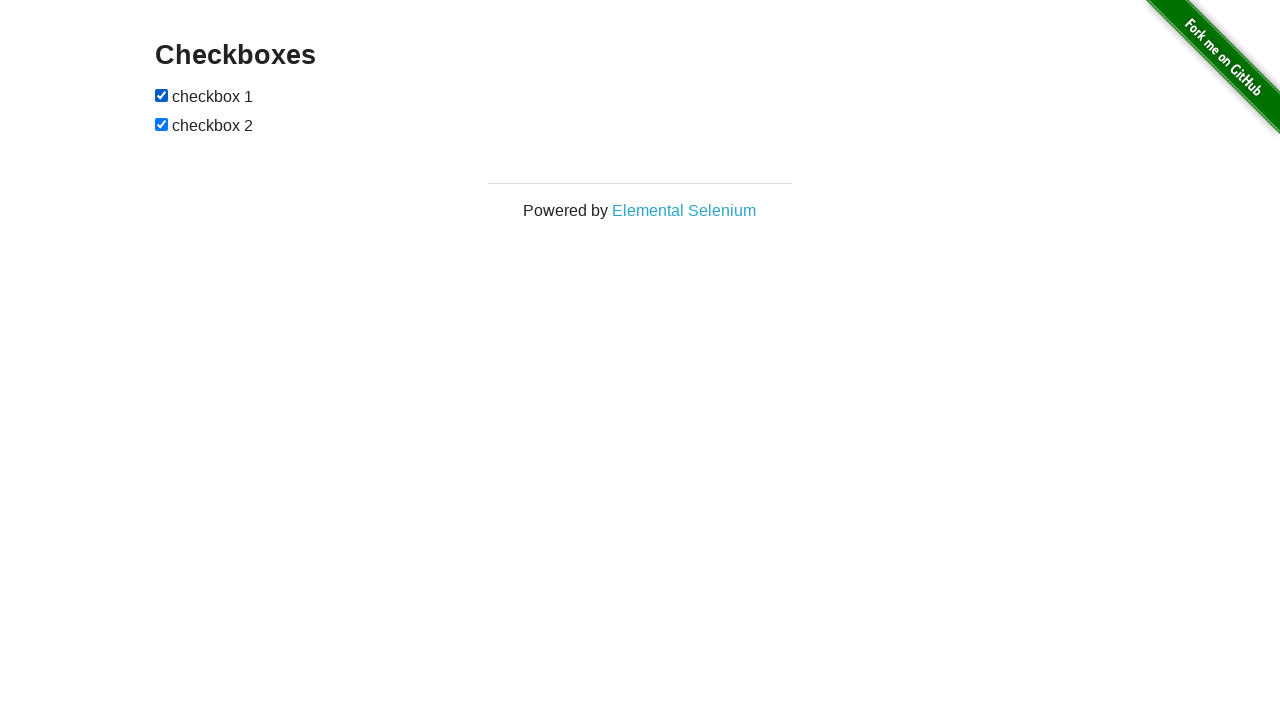